Verifies that the password input field is present and visible on the login page

Starting URL: https://opensource-demo.orangehrmlive.com/web/index.php/auth/login

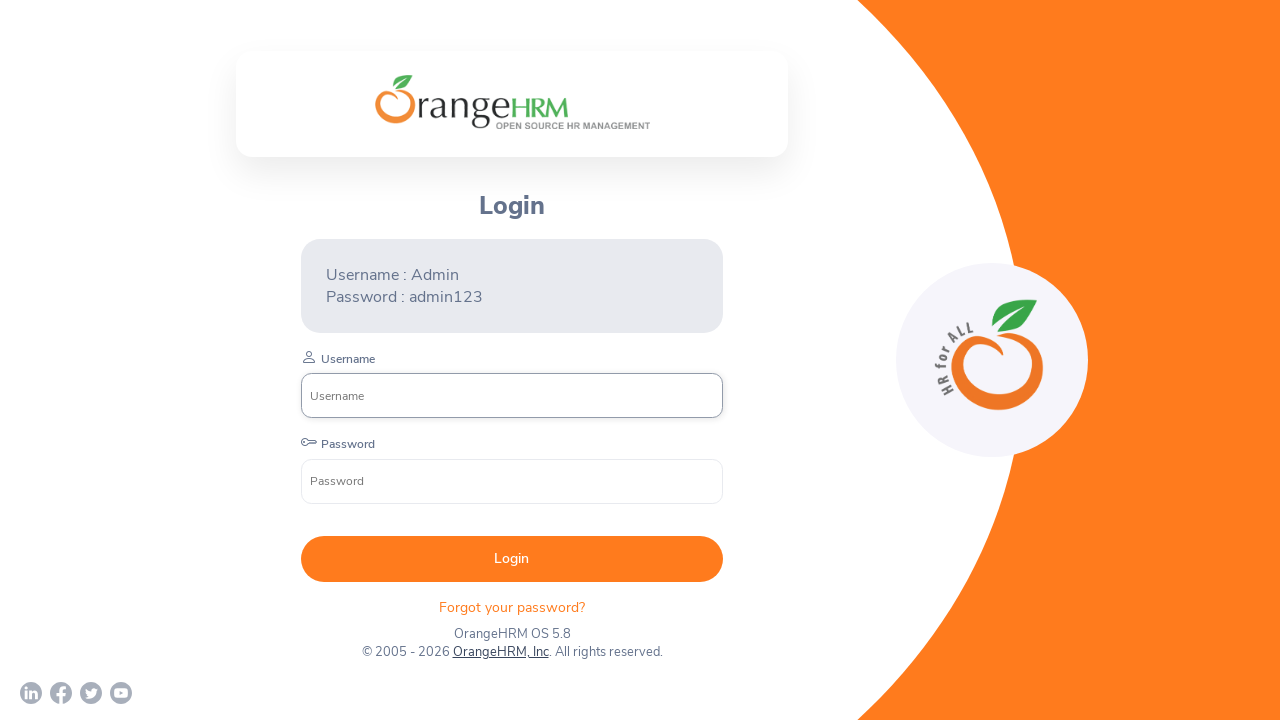

Located password input field by name attribute
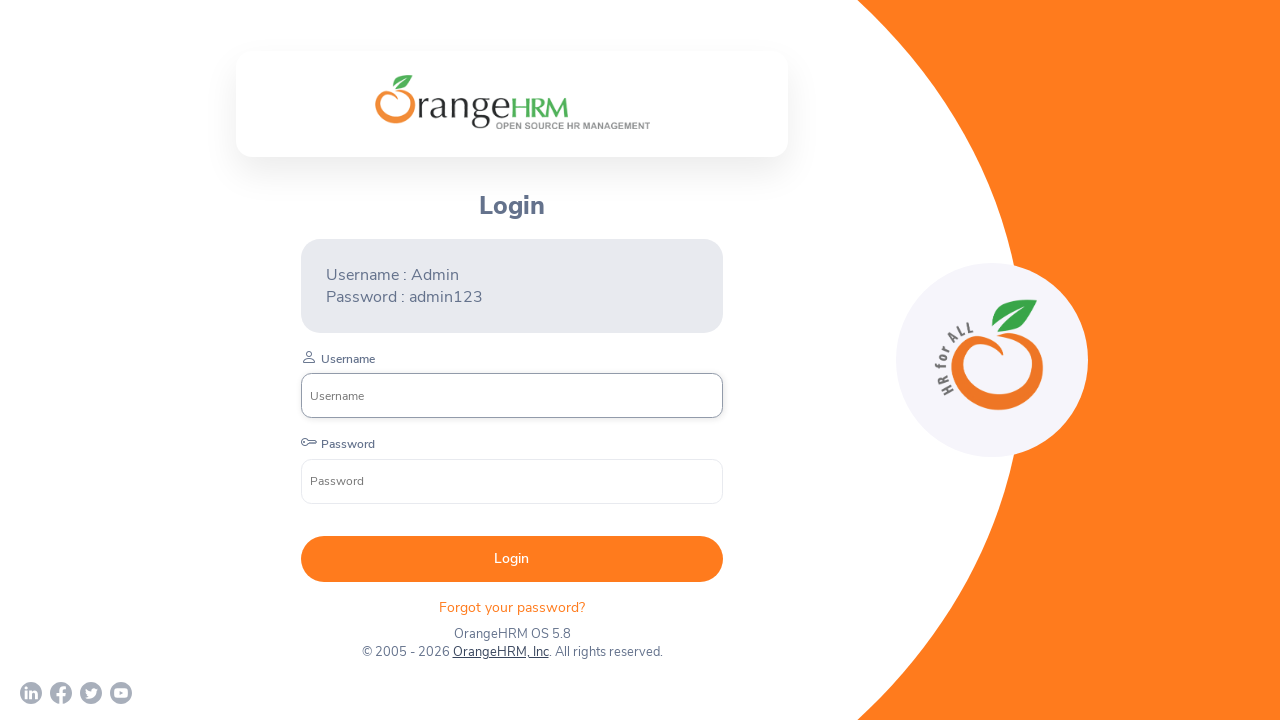

Verified that password input field is visible on login page
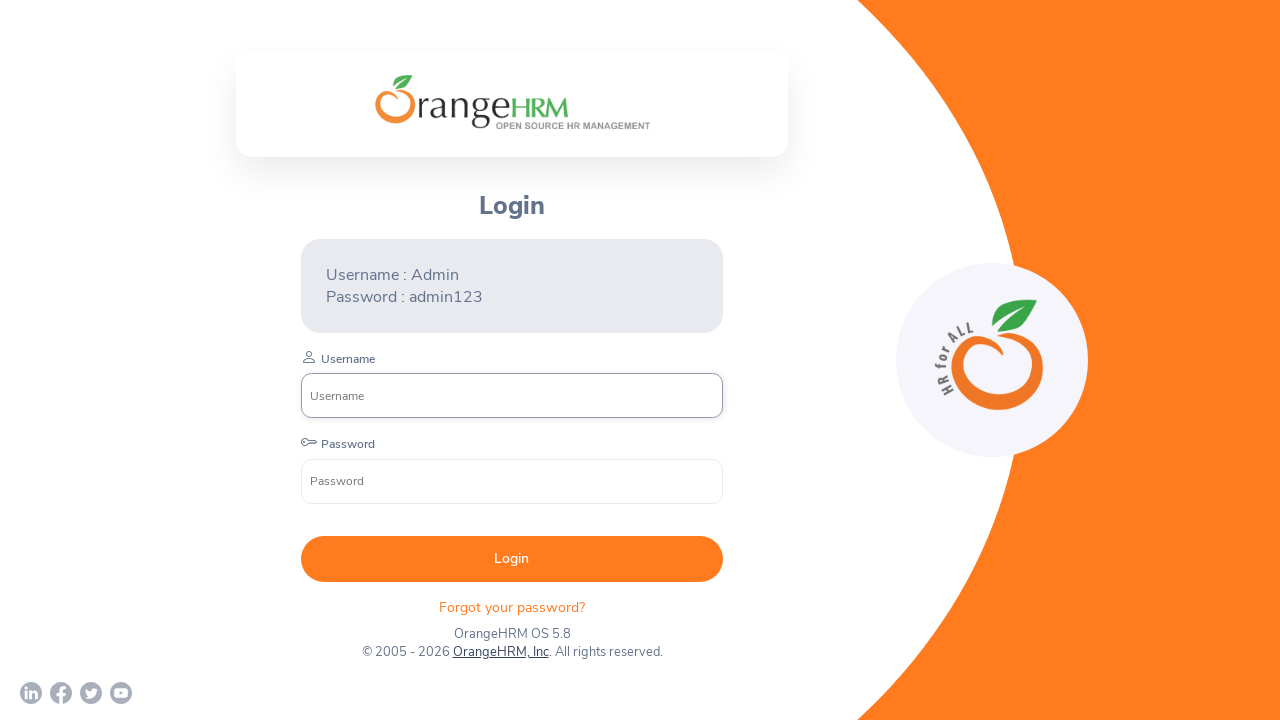

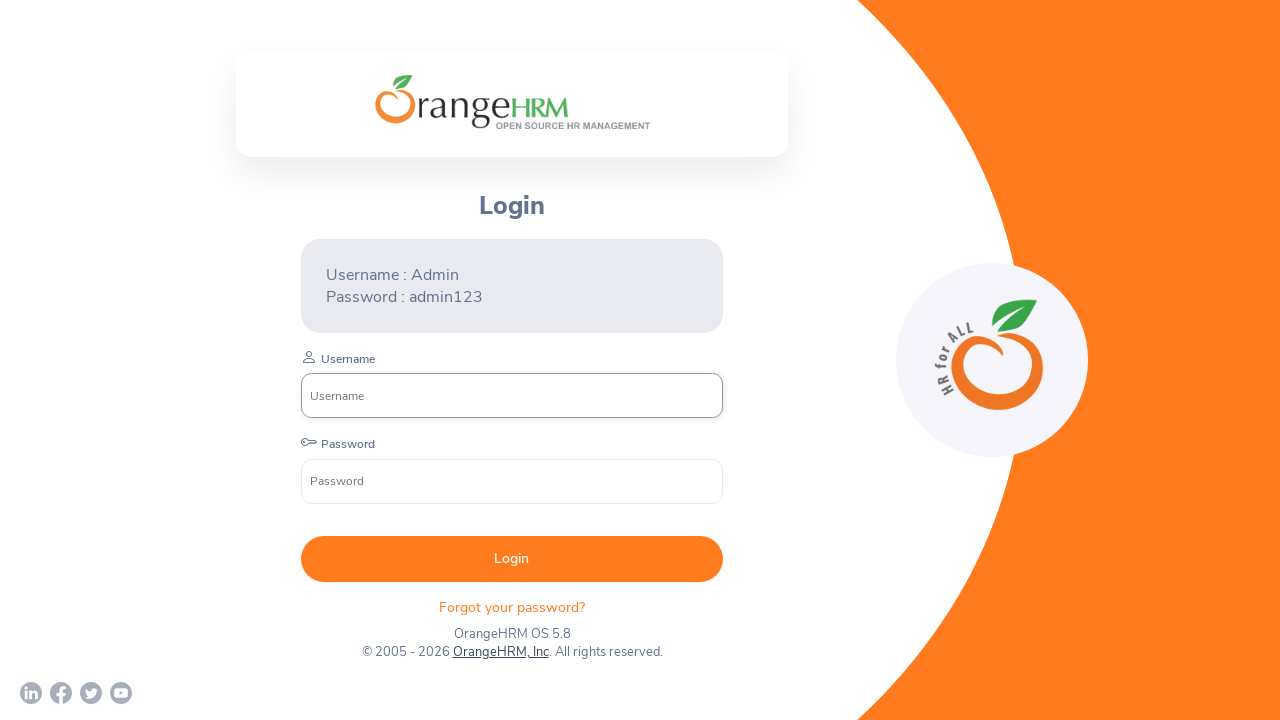